Opens the demoblaze homepage and clicks on the Monitors category filter

Starting URL: https://www.demoblaze.com/index.html

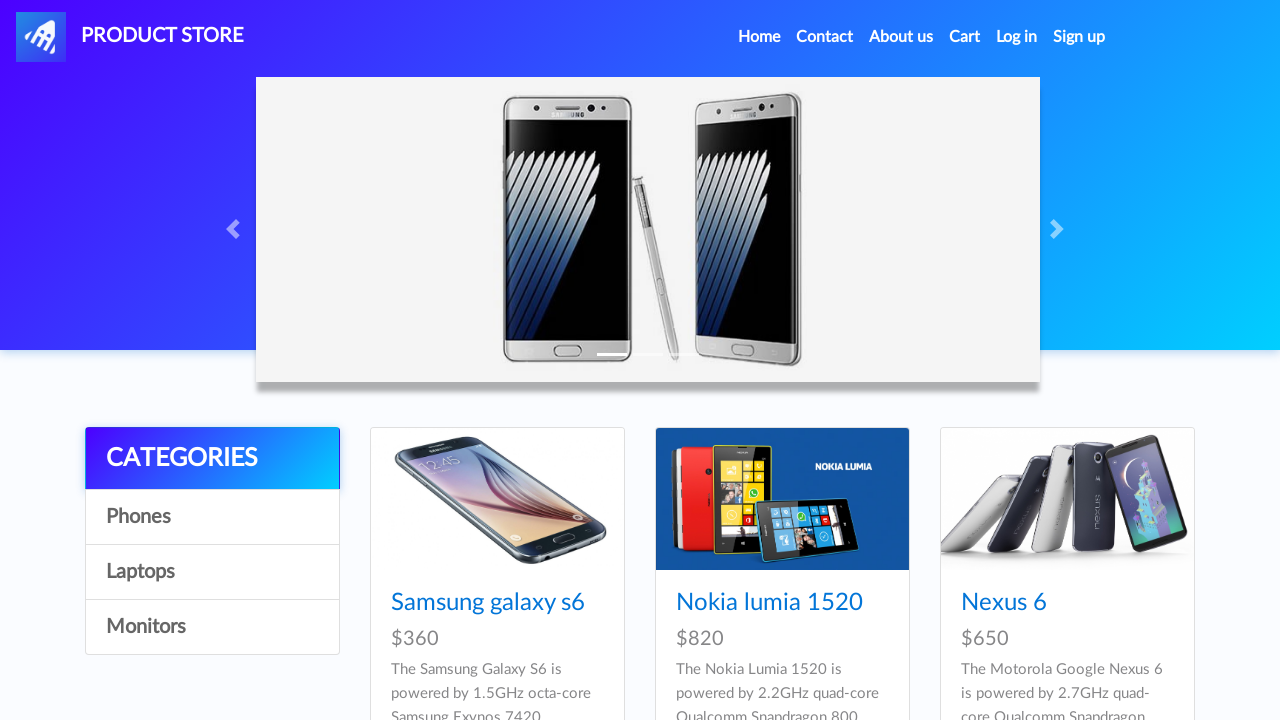

Navigated to demoblaze homepage
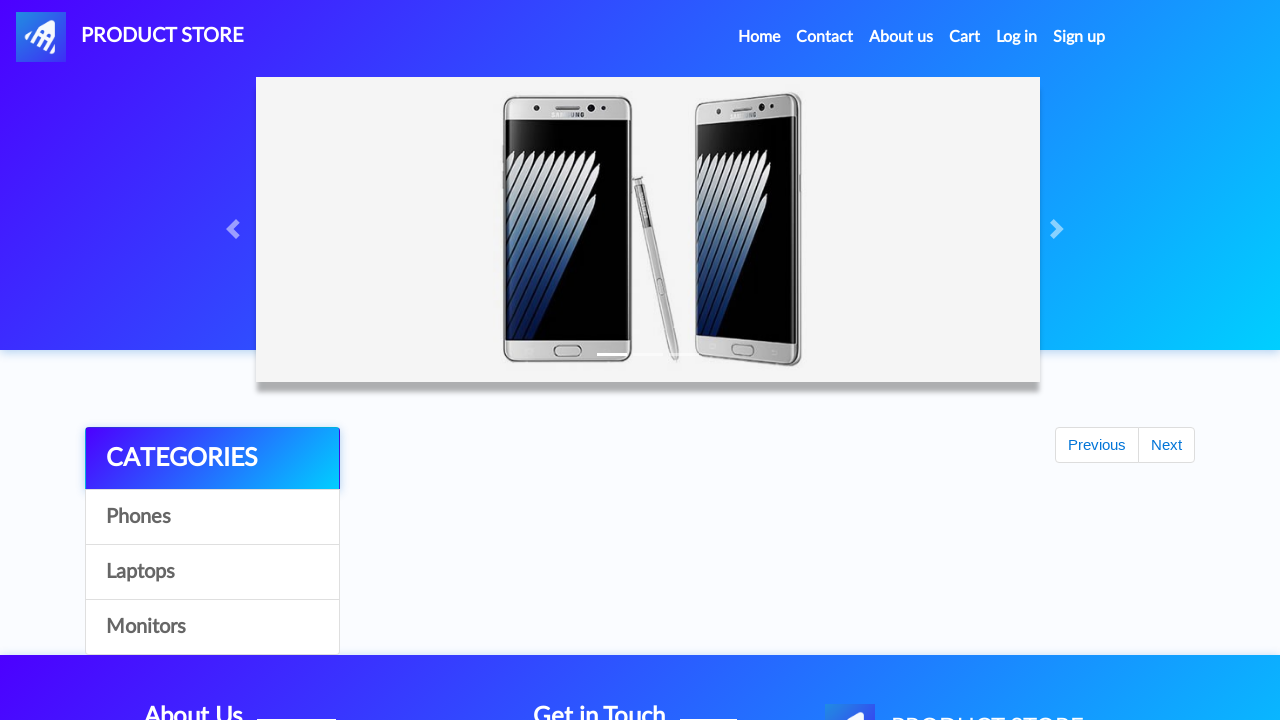

Clicked on the Monitors category filter at (212, 627) on [onclick="byCat('monitor')"]
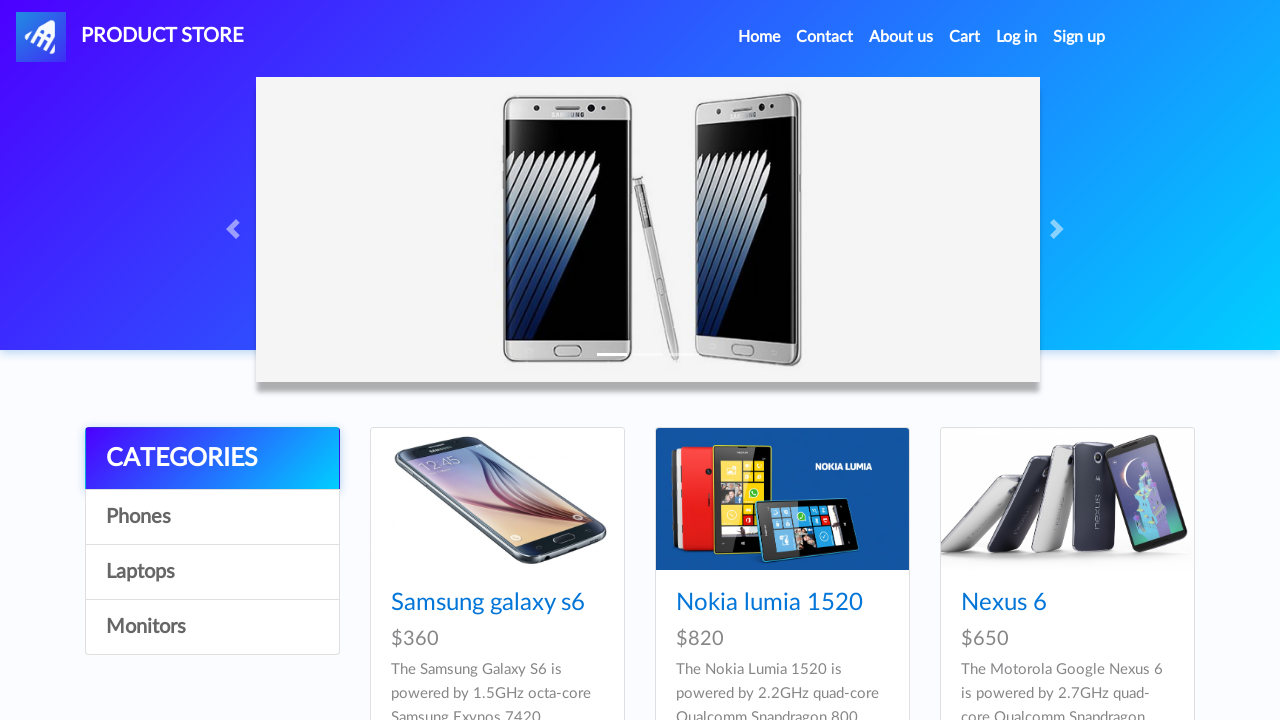

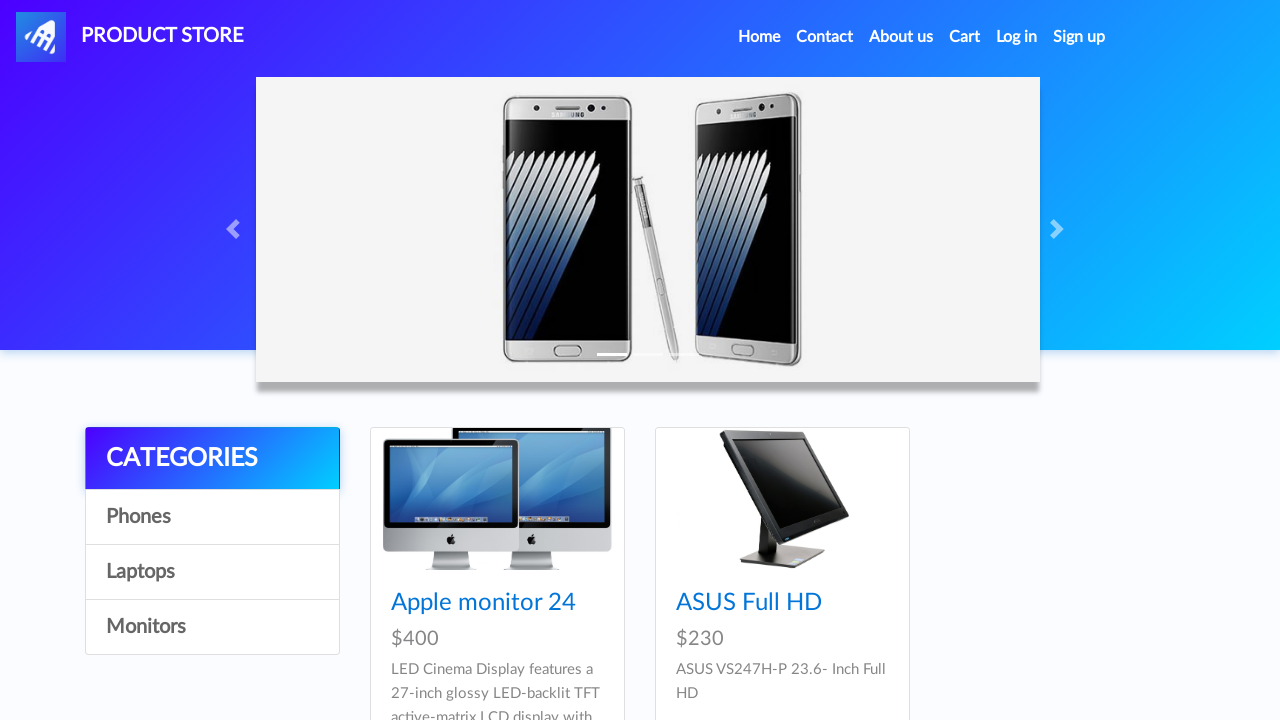